Tests checkbox functionality on an automation practice page by finding all checkboxes and selecting the one with value "option2", then verifying it is selected

Starting URL: https://rahulshettyacademy.com/AutomationPractice/

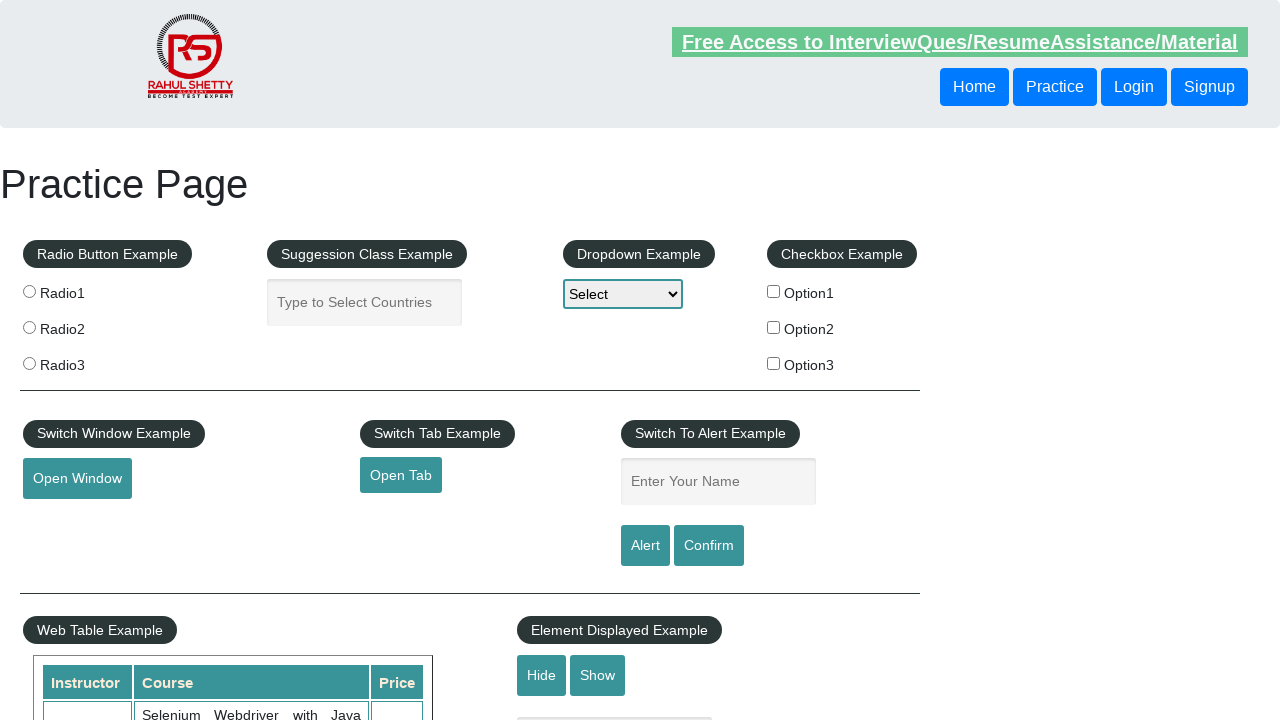

Waited for checkboxes to be present on the page
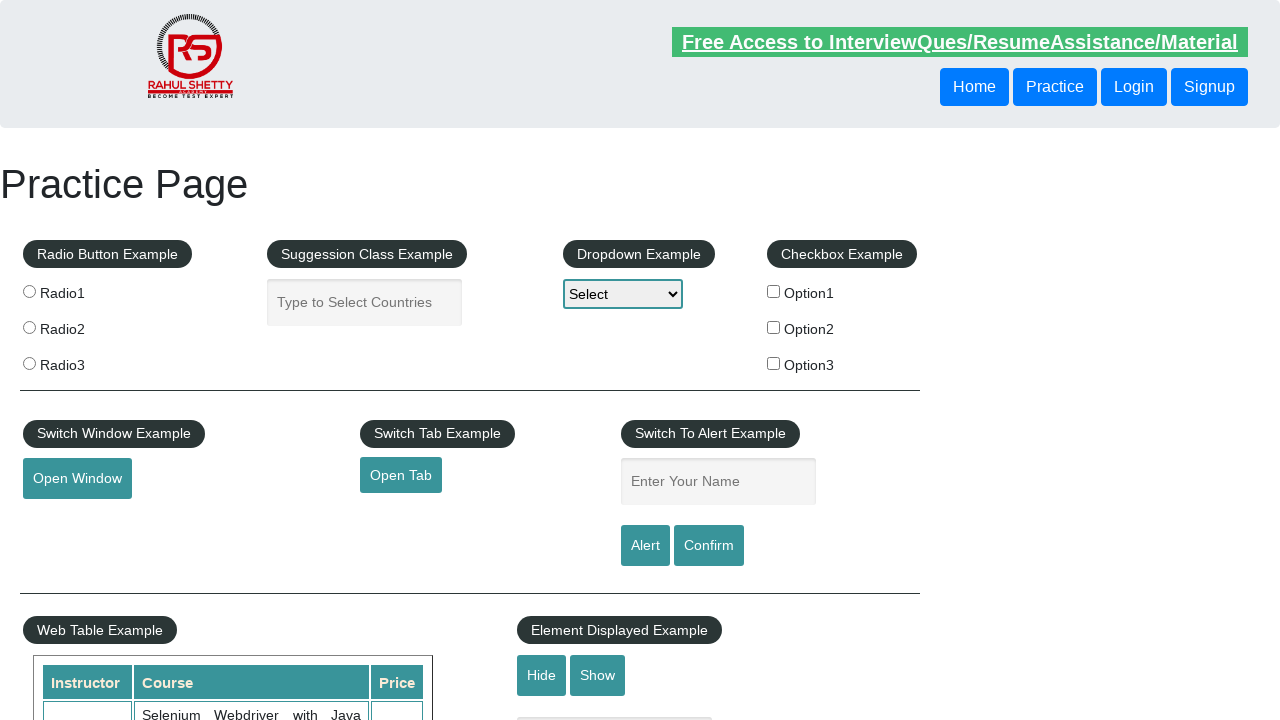

Located checkbox with value 'option2'
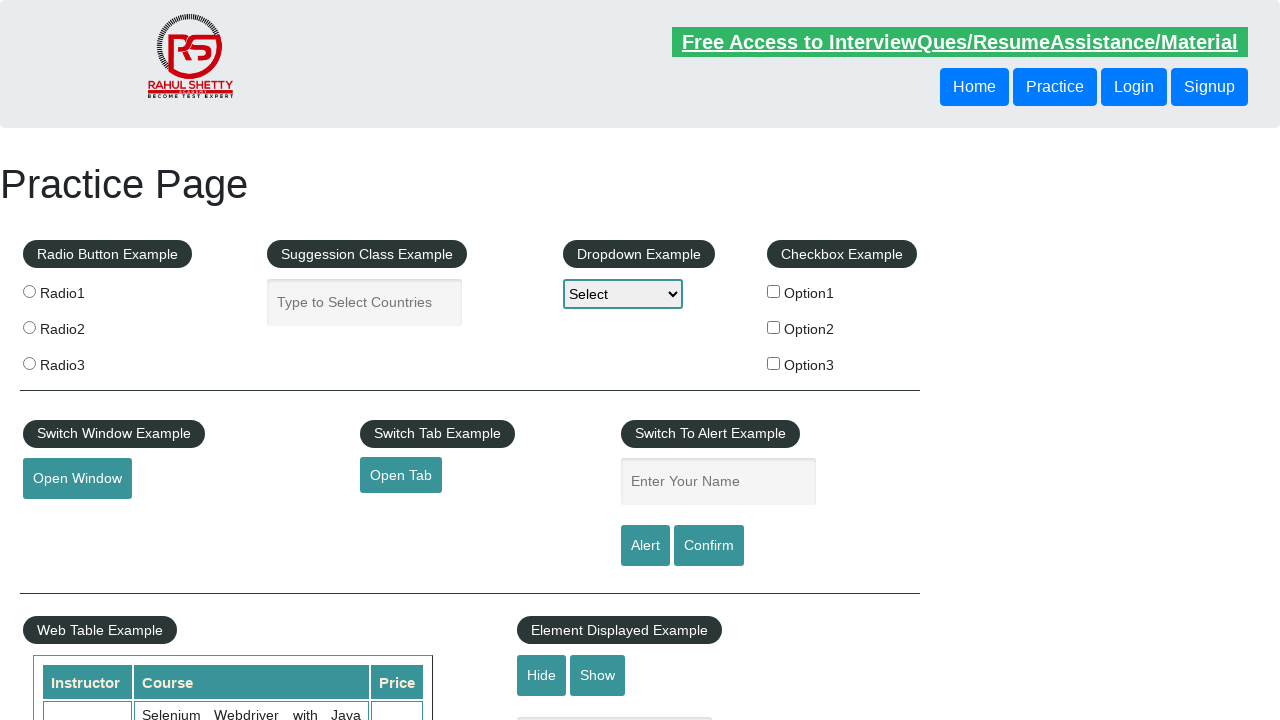

Clicked checkbox with value 'option2' at (774, 327) on input[type='checkbox'][value='option2']
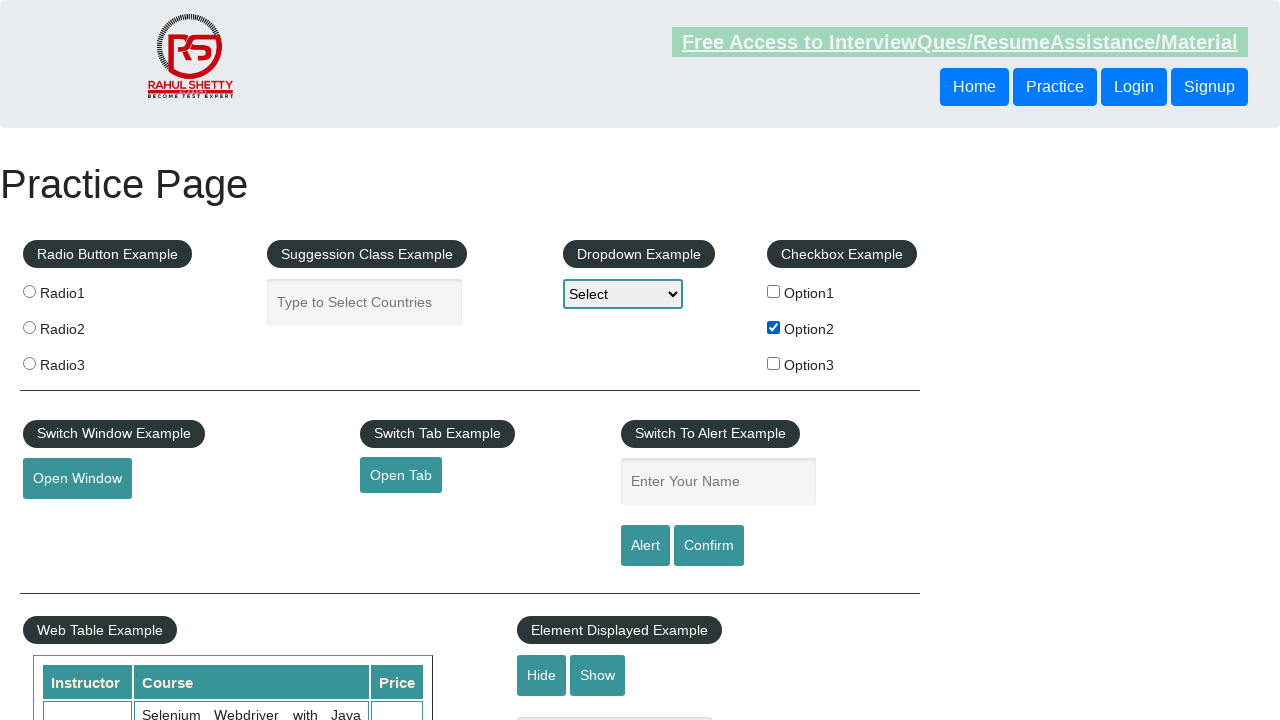

Verified that checkbox with value 'option2' is selected
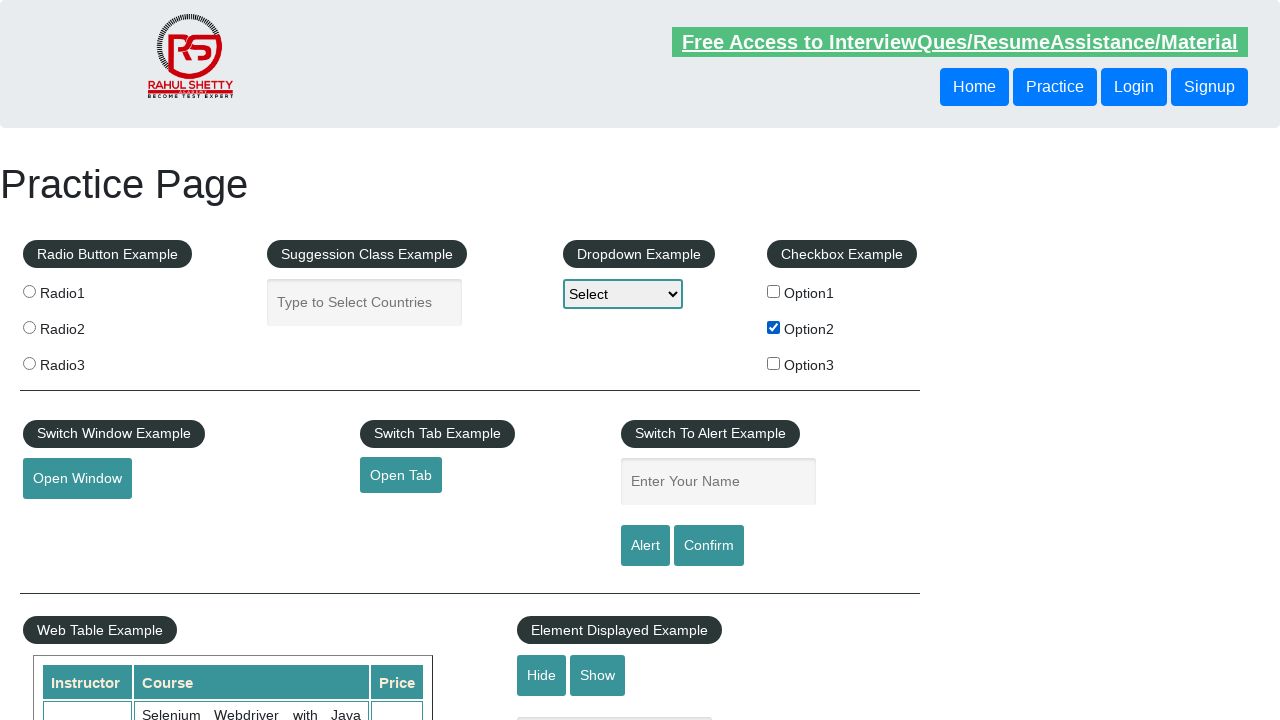

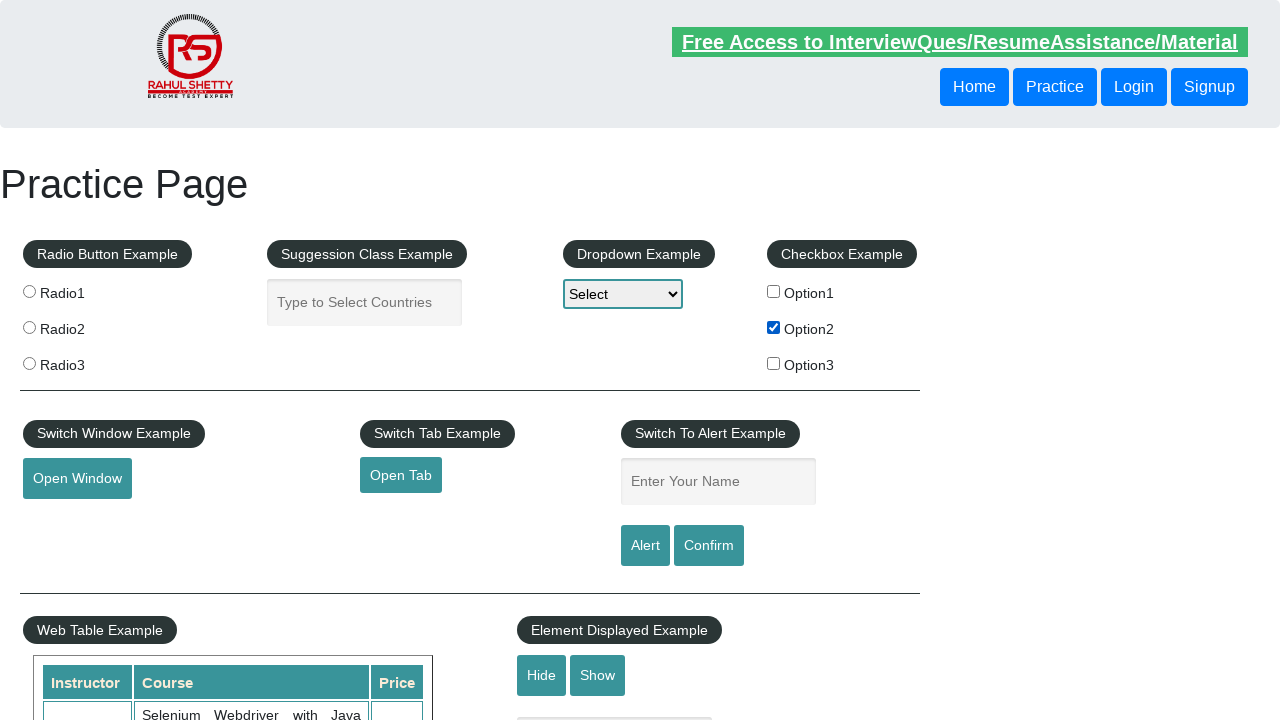